Tests the signin button navigation from forgot password page

Starting URL: https://travel-advisor-self.vercel.app/forgot-password

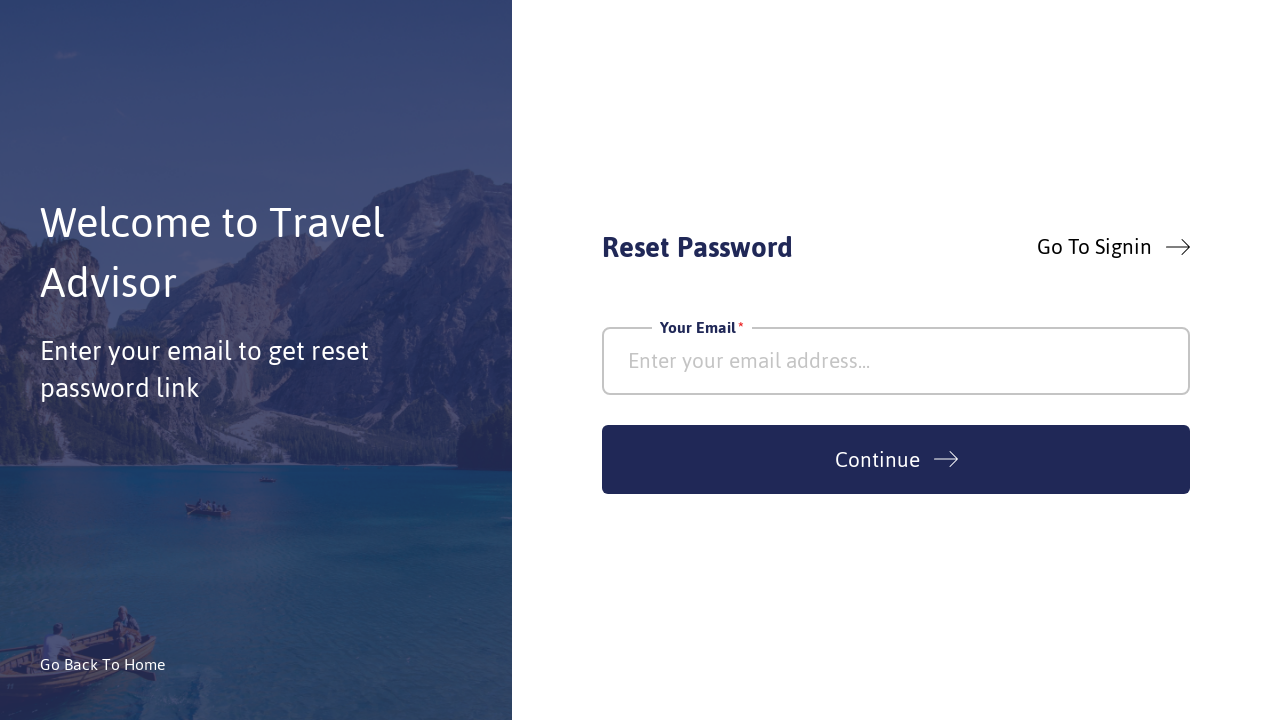

Clicked signin button on forgot password page at (1114, 246) on xpath=//*[@id="__next"]/div/div/div[2]/div/div[1]/button
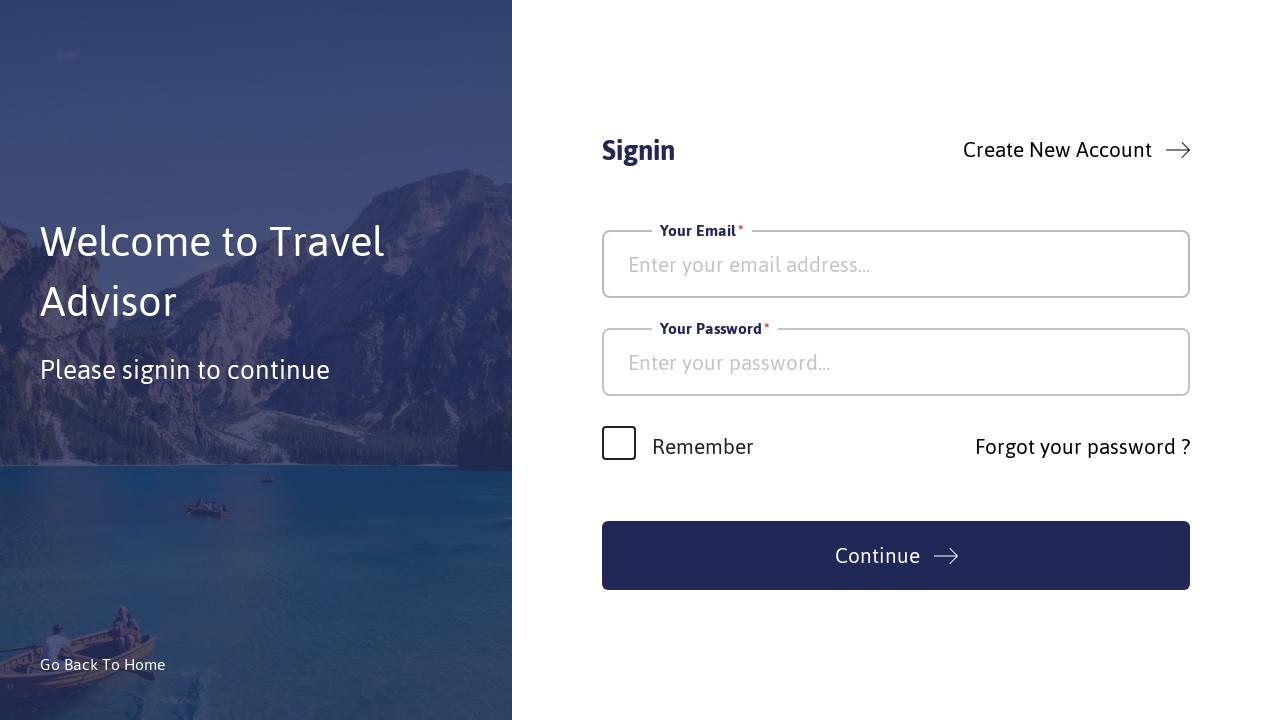

Navigation to signin page completed
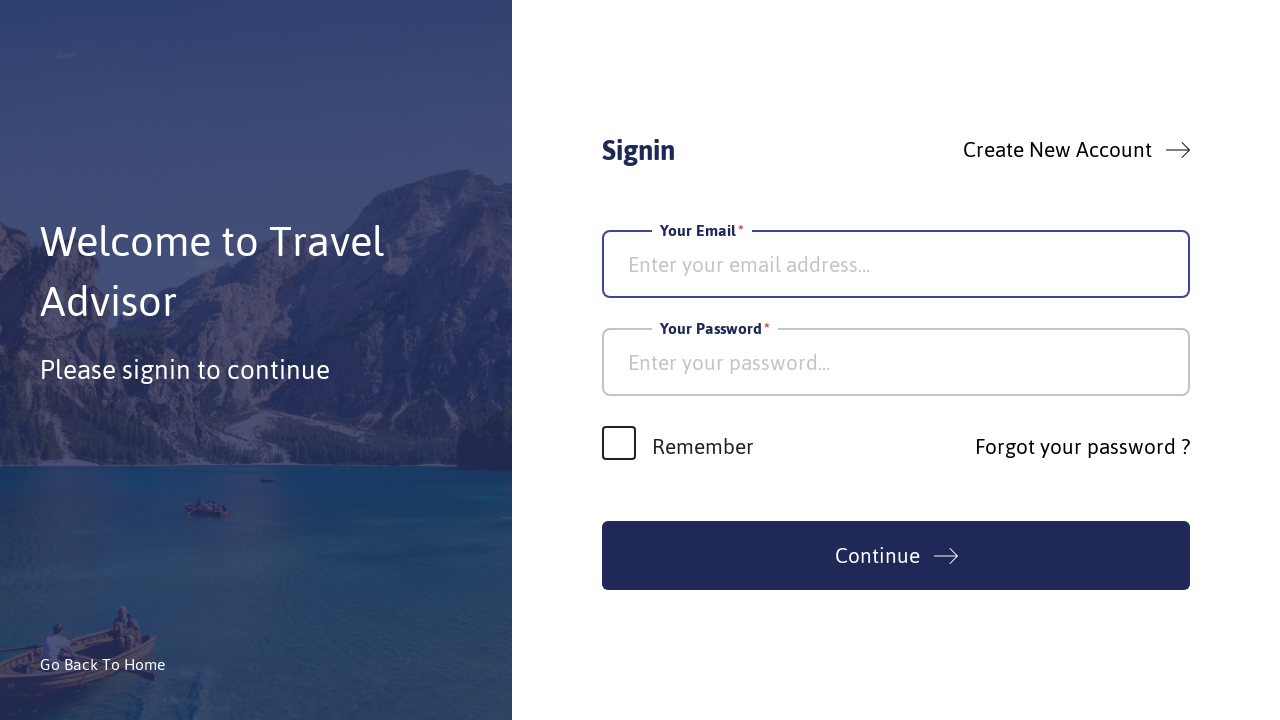

Verified current URL is signin page
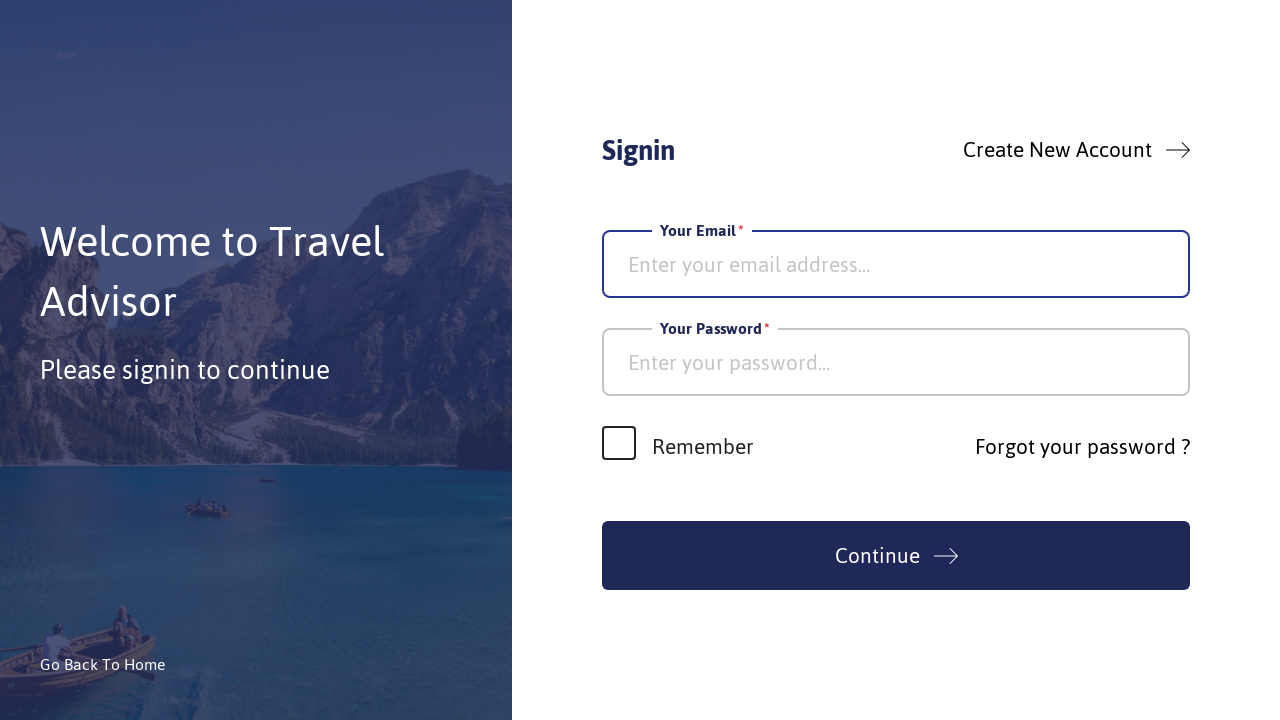

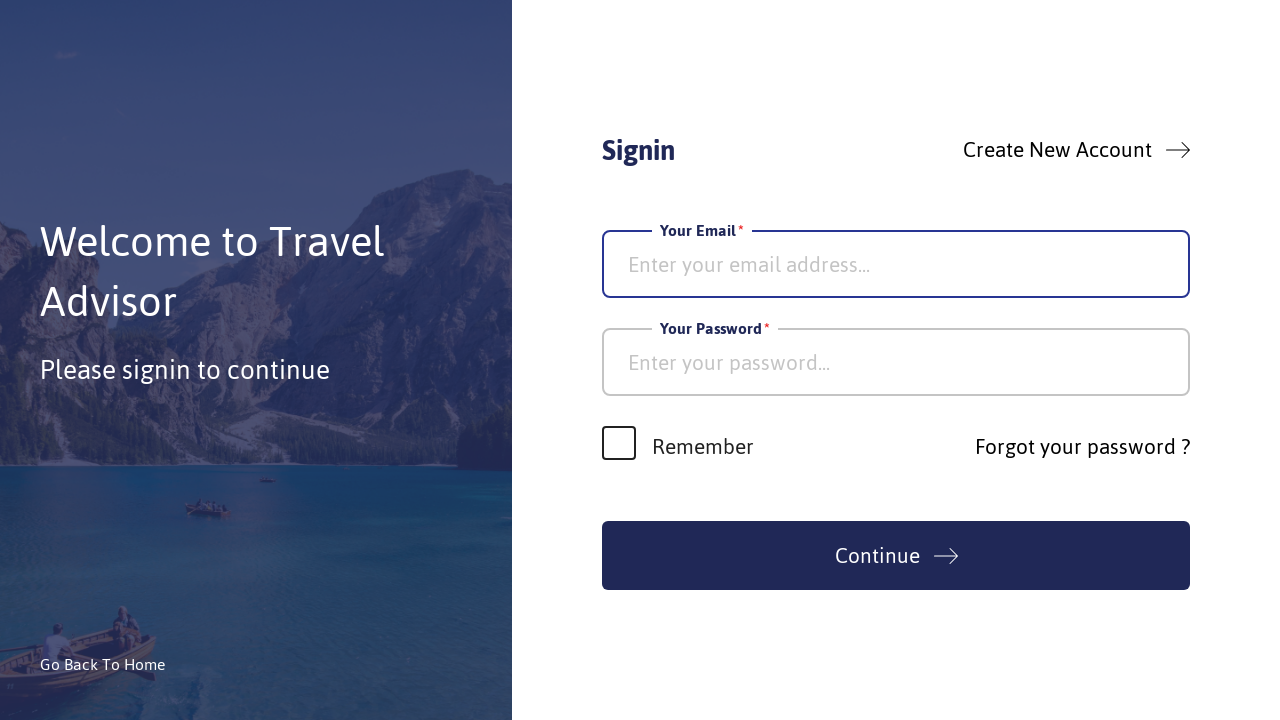